Tests Highcharts combo timeline demo by hiding tooltip labels and hovering over blue chart points to trigger tooltips and retrieve their aria-label attributes.

Starting URL: https://www.highcharts.com/demo/combo-timeline

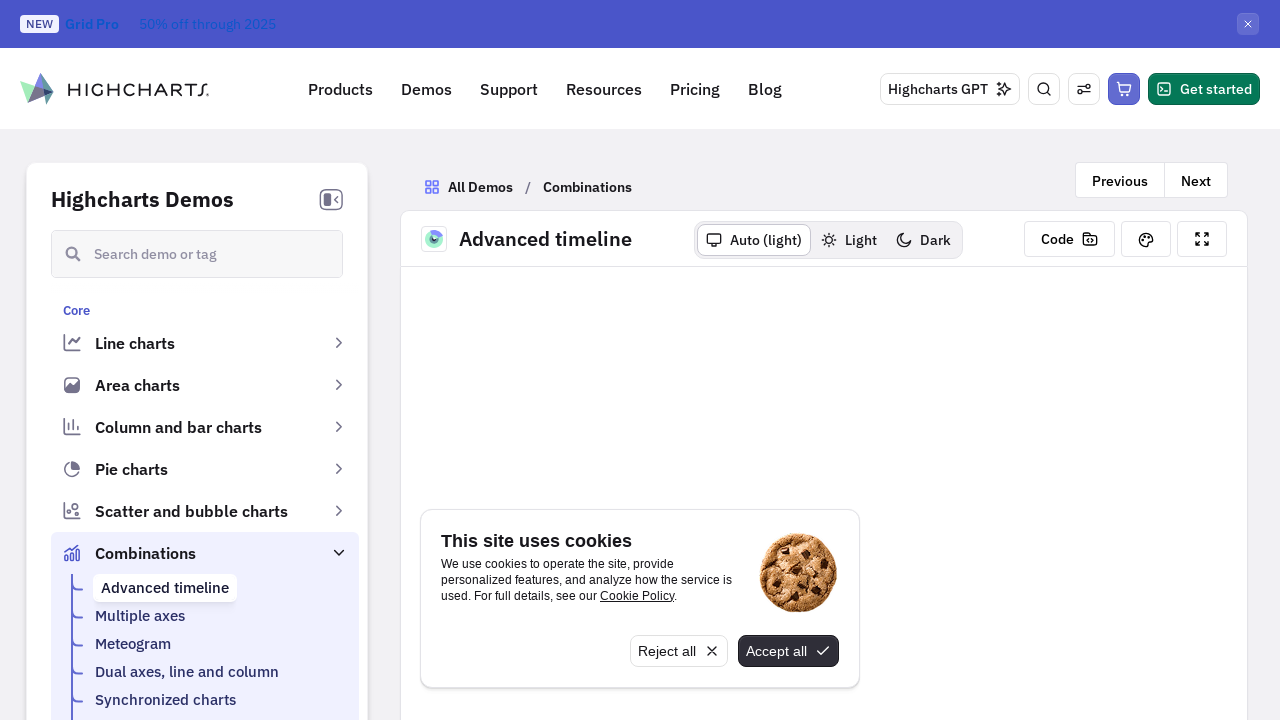

Located all tooltip label elements
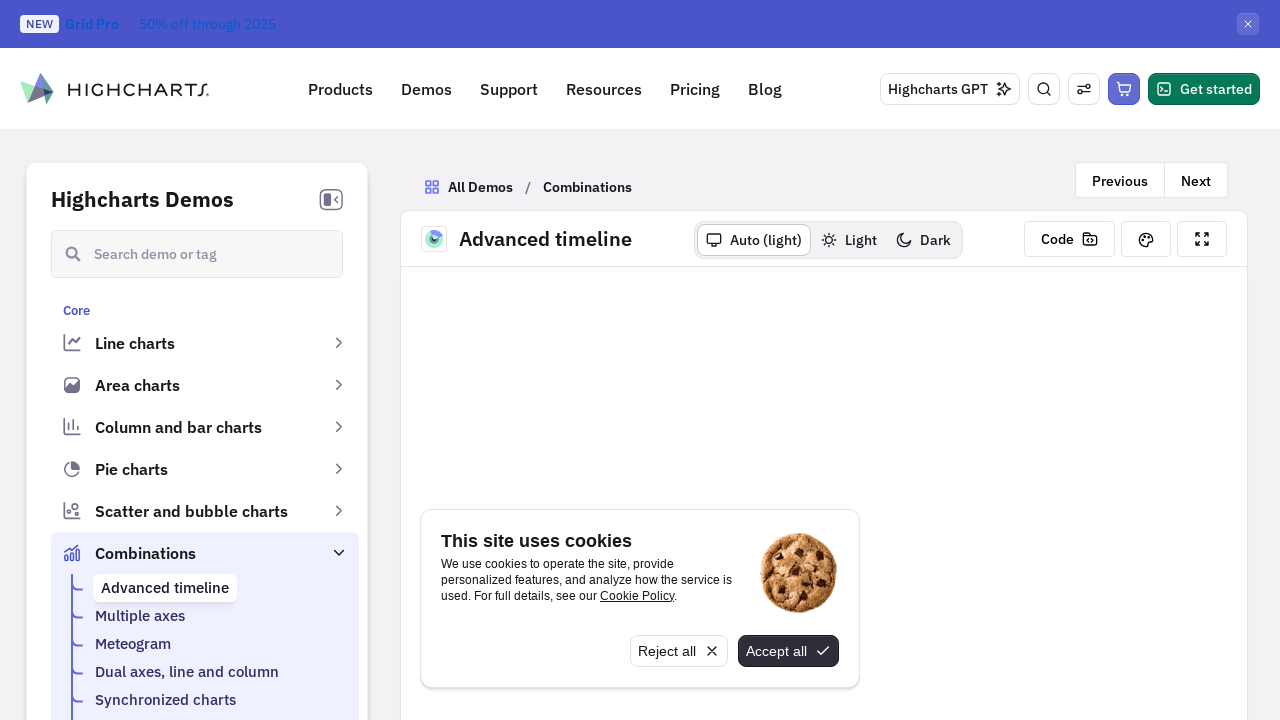

Located all blue chart points
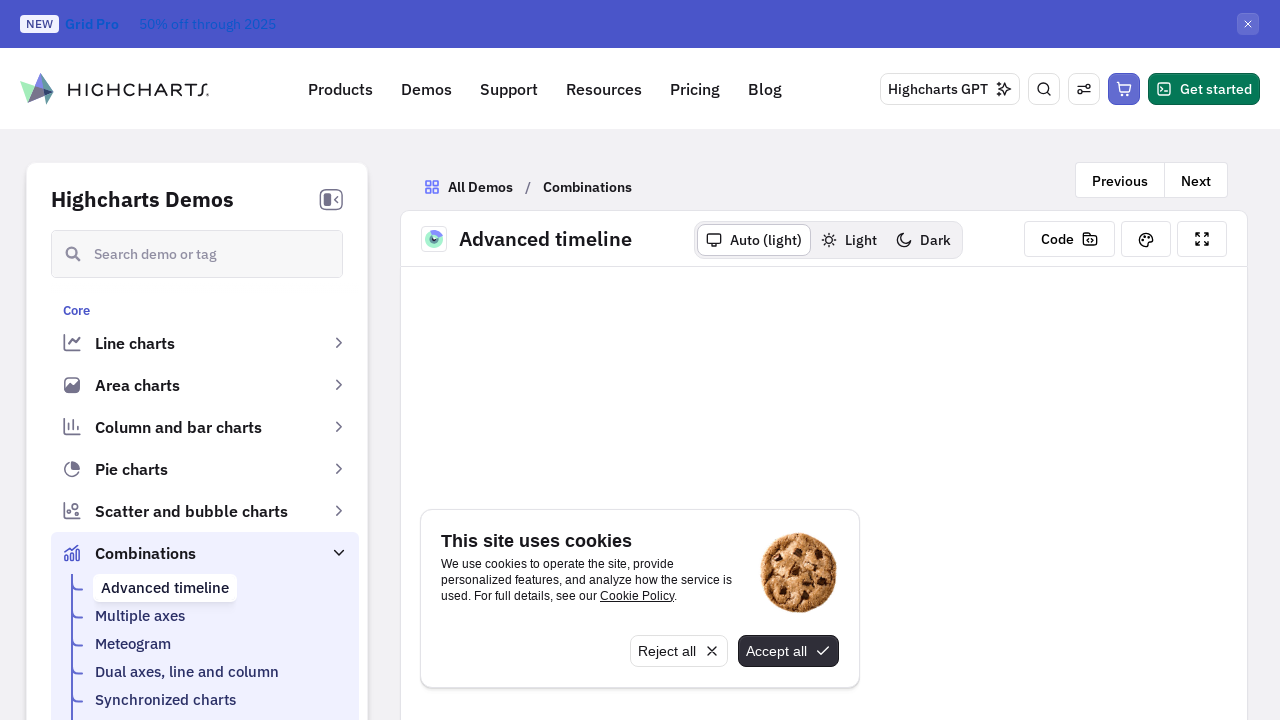

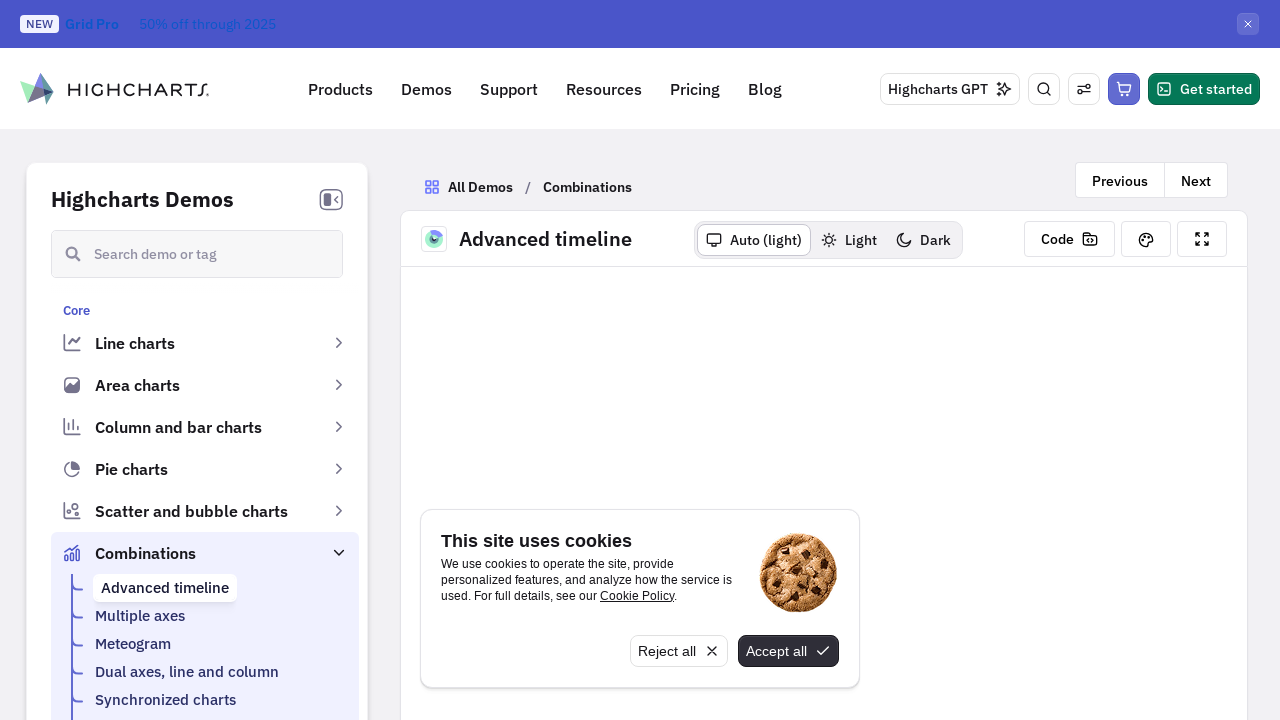